Tests that clicking the Email column header sorts the table data in ascending alphabetical order.

Starting URL: http://the-internet.herokuapp.com/tables

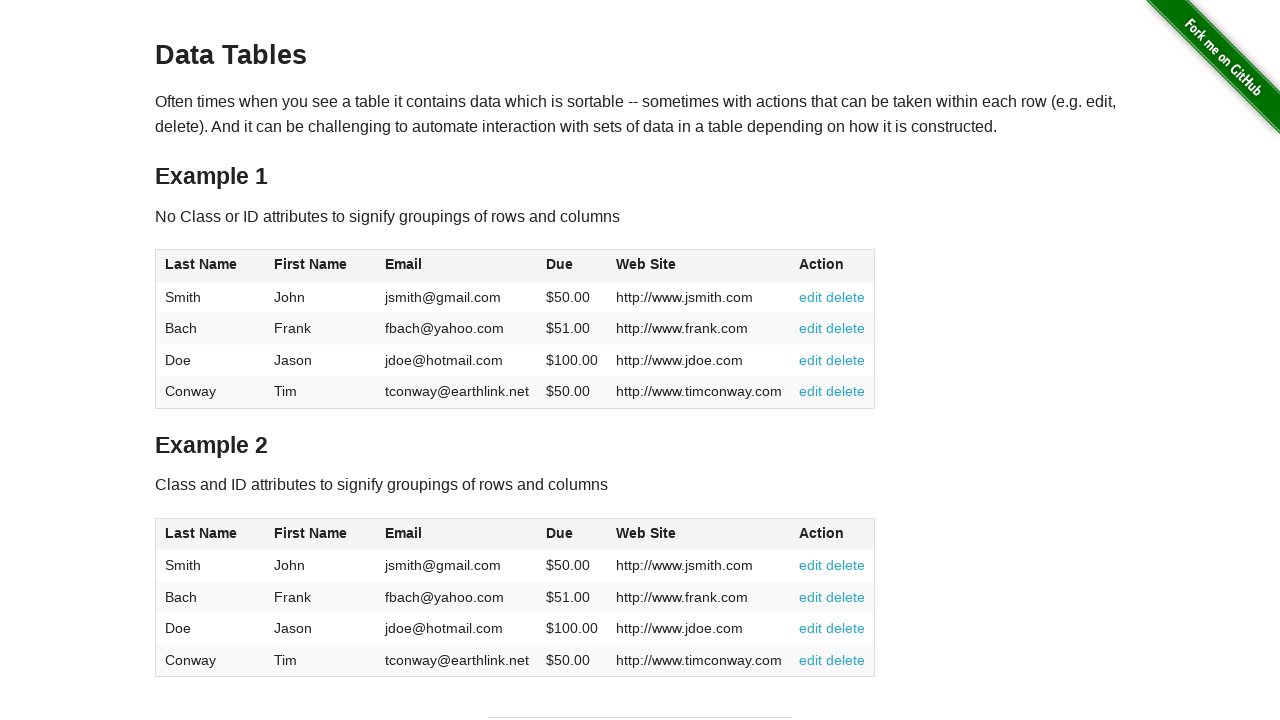

Clicked Email column header to sort table at (457, 266) on #table1 thead tr th:nth-of-type(3)
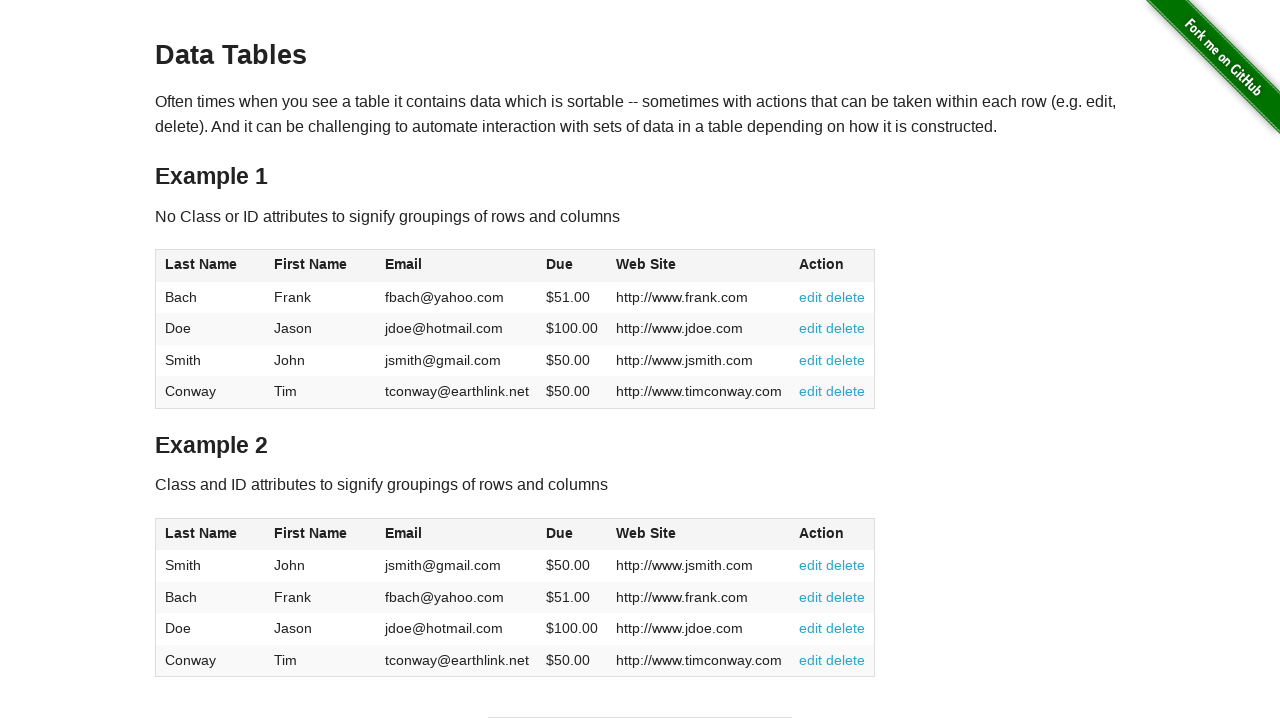

Table body loaded and Email column is visible
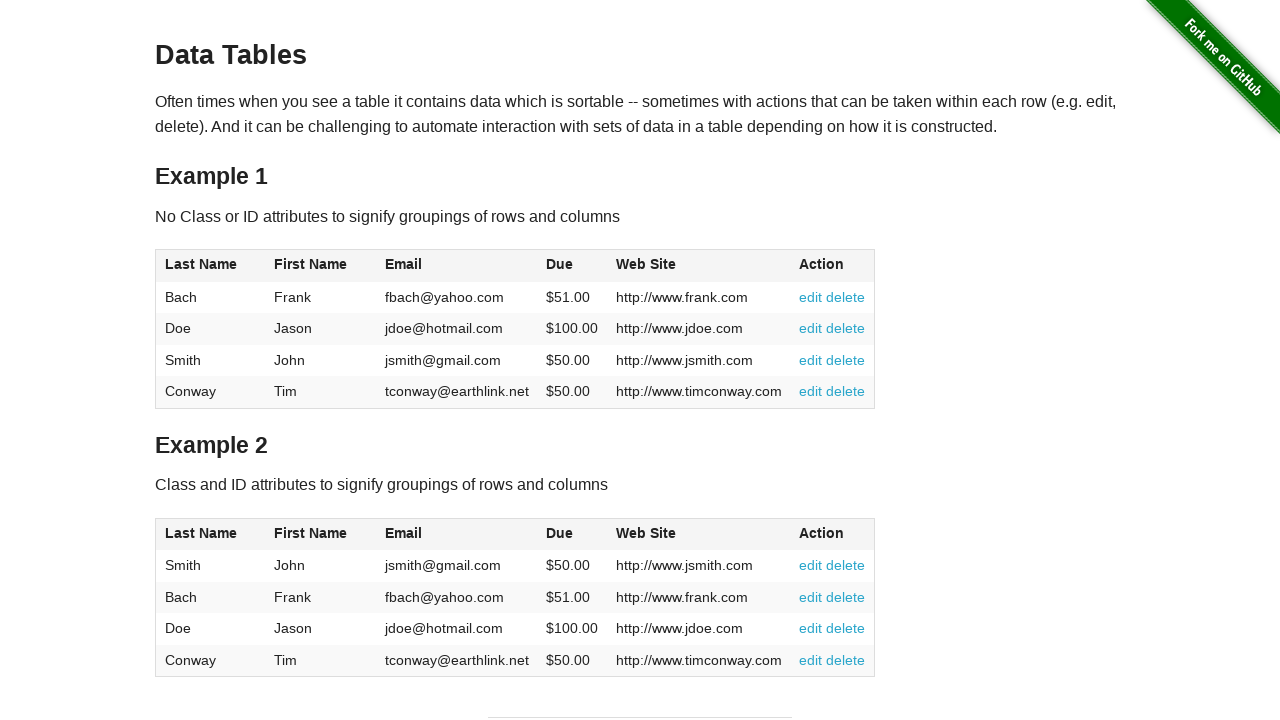

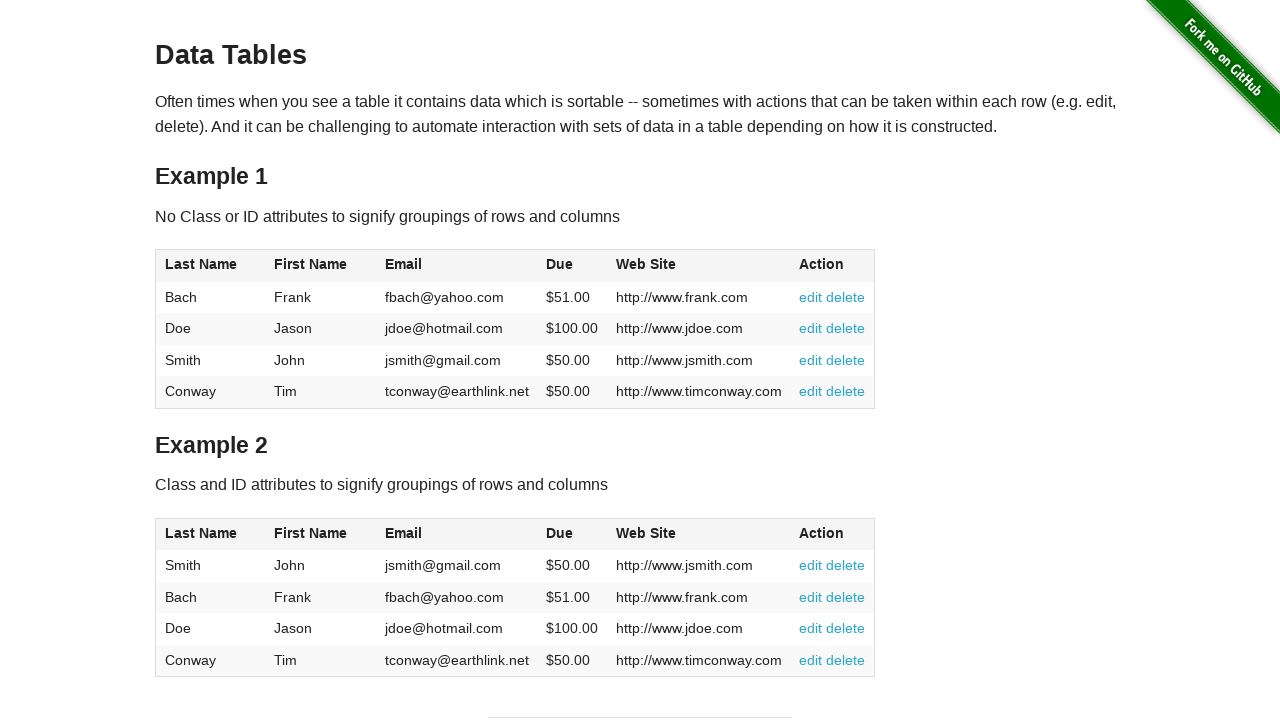